Tests filling text fields on a test form by entering a book title and a movie title into their respective input fields

Starting URL: https://programautomatycy.pl/test-page/

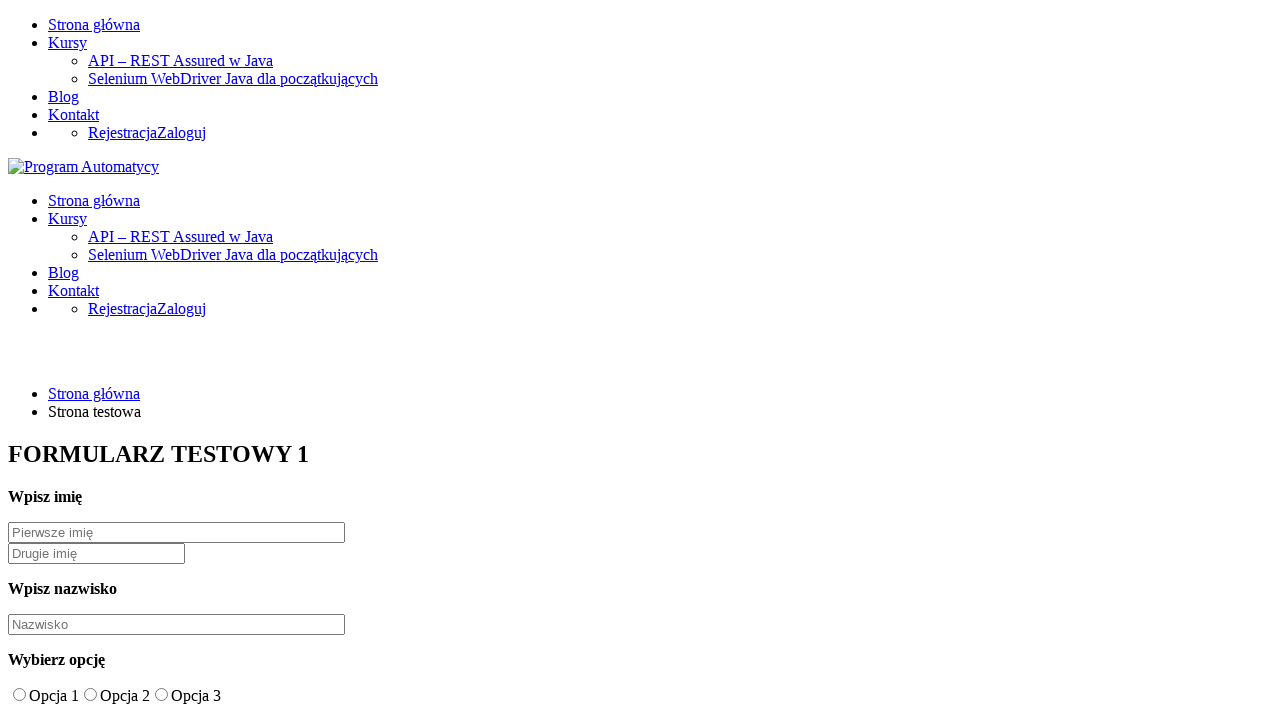

Filled book title field with 'Wiedźmin' on #book-text
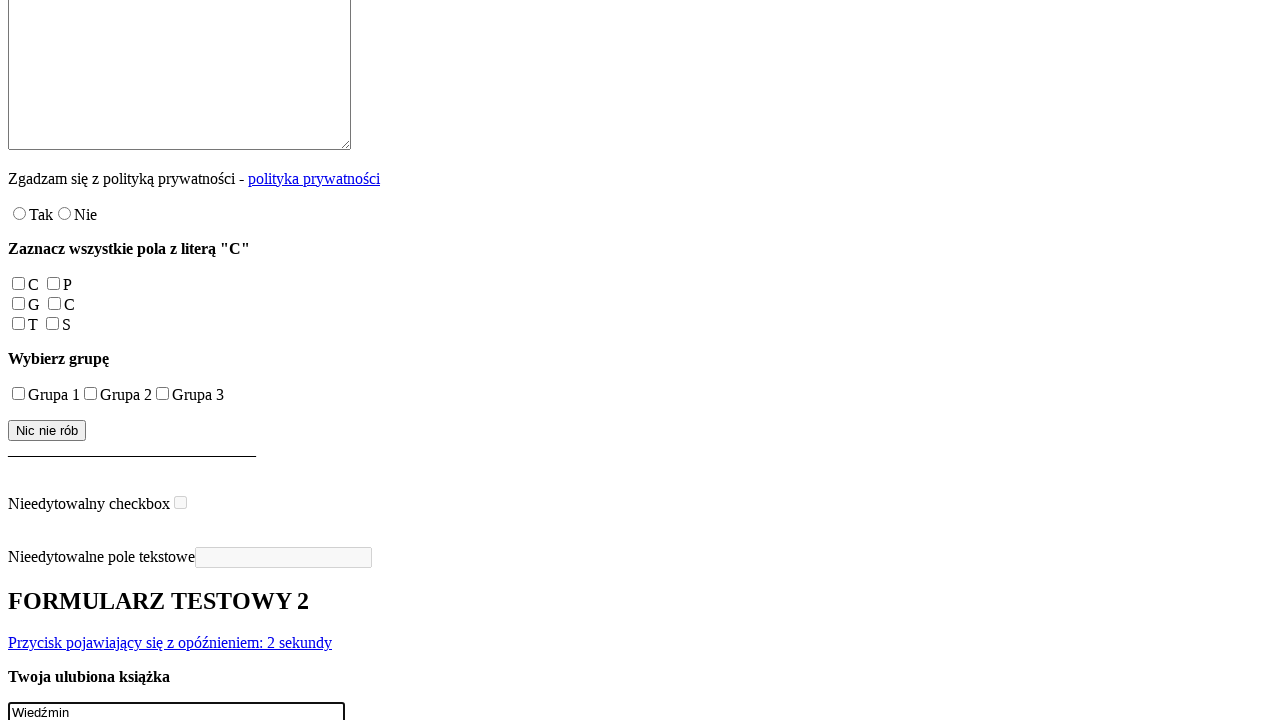

Filled movie title field with 'Nietykalni' on input[name='your-movie']
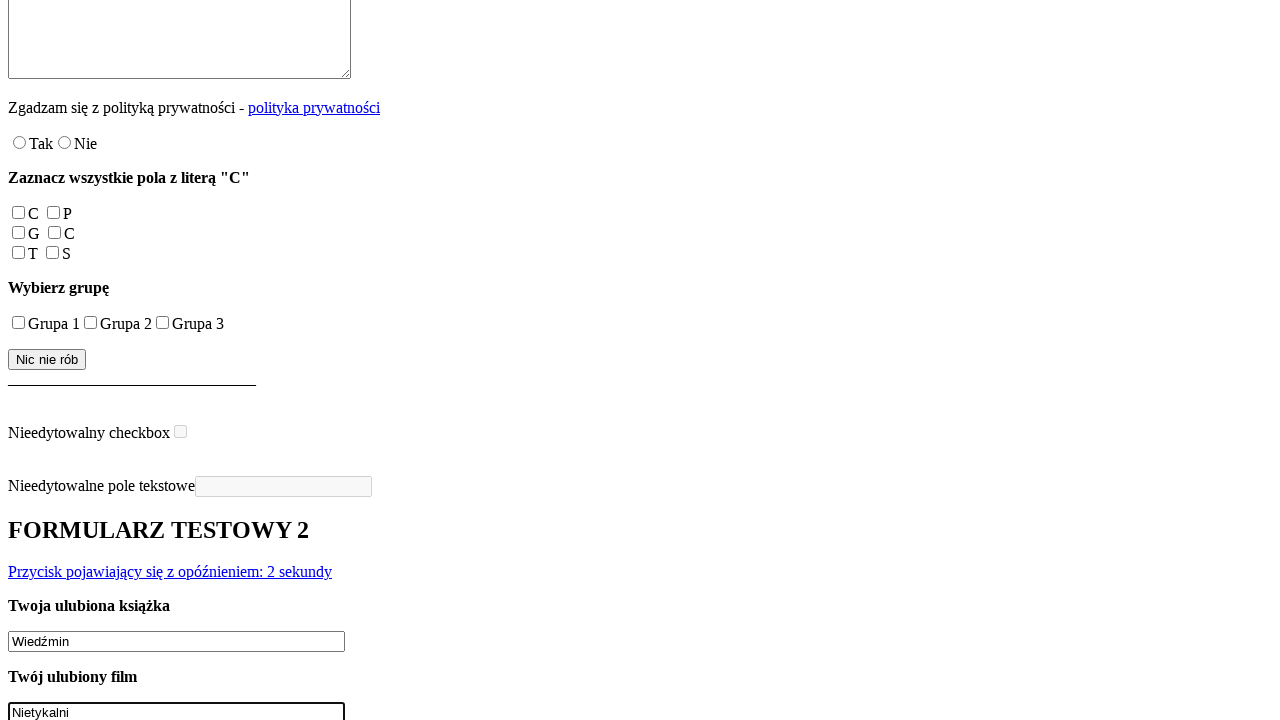

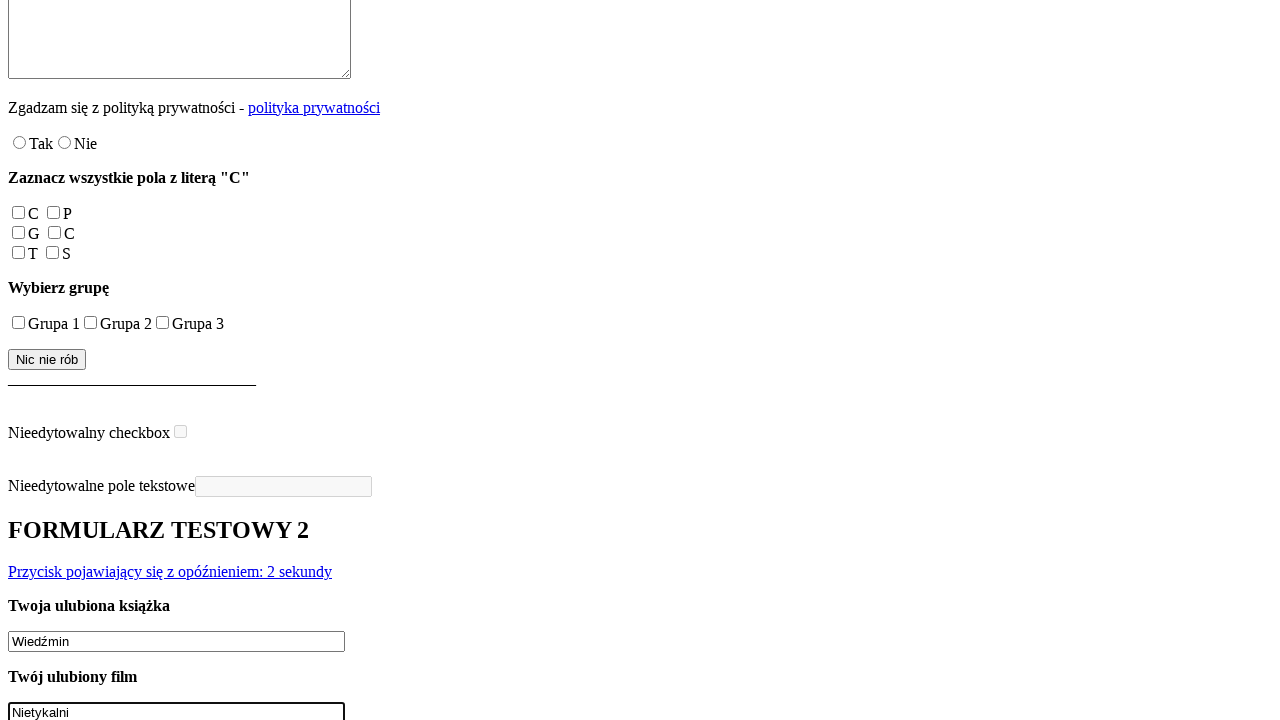